Tests mouse hover on a dropdown menu and clicks on the revealed Mobiles link

Starting URL: https://testautomationpractice.blogspot.com/

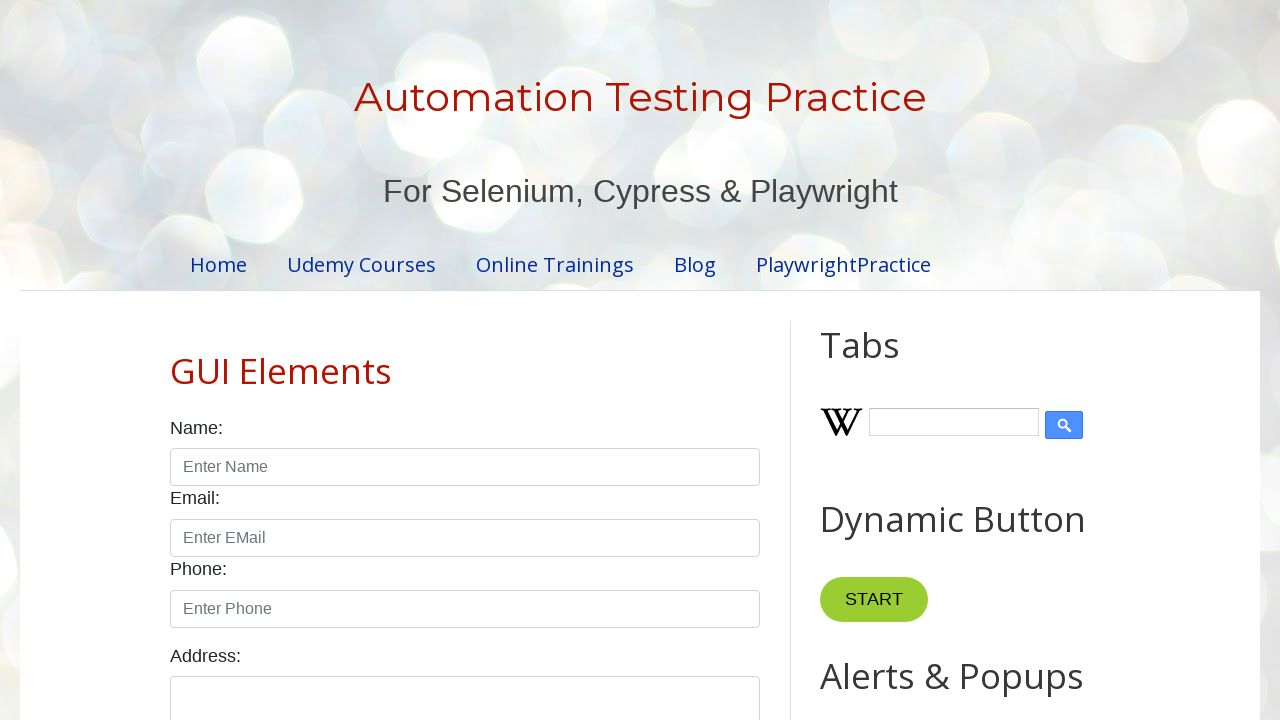

Scrolled dropdown into view
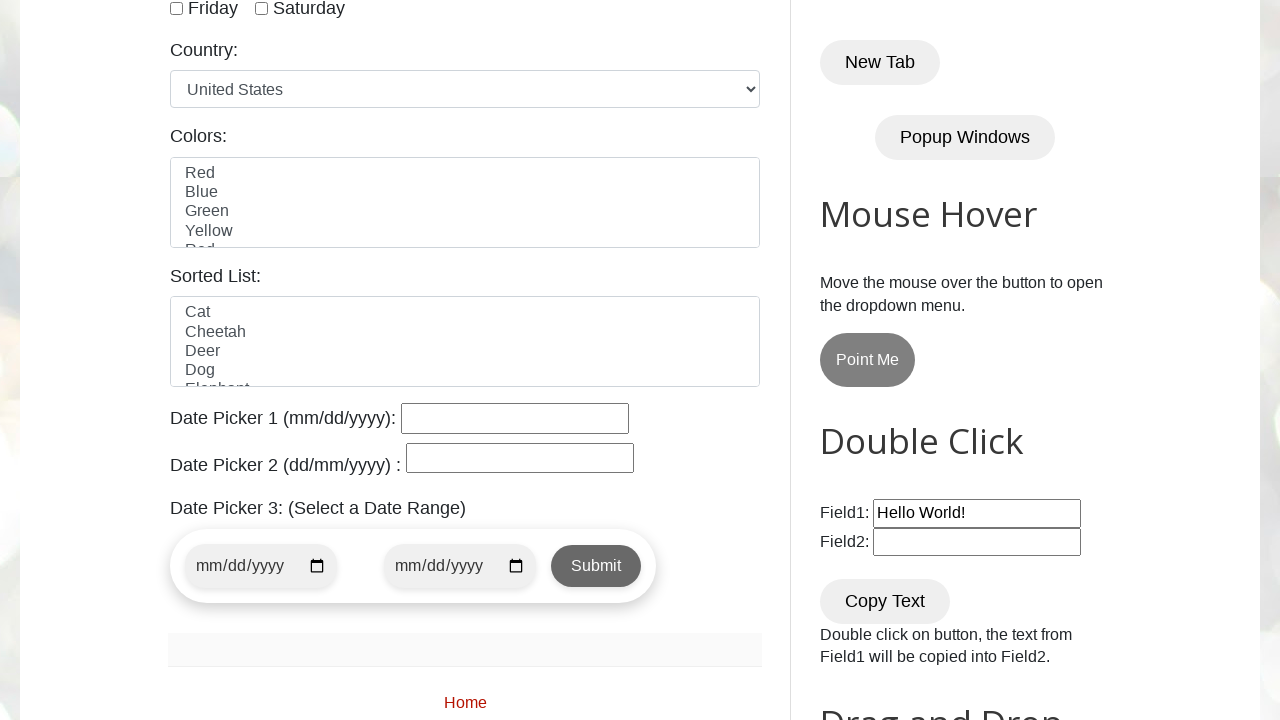

Hovered over dropdown menu to reveal items at (868, 360) on div.dropdown
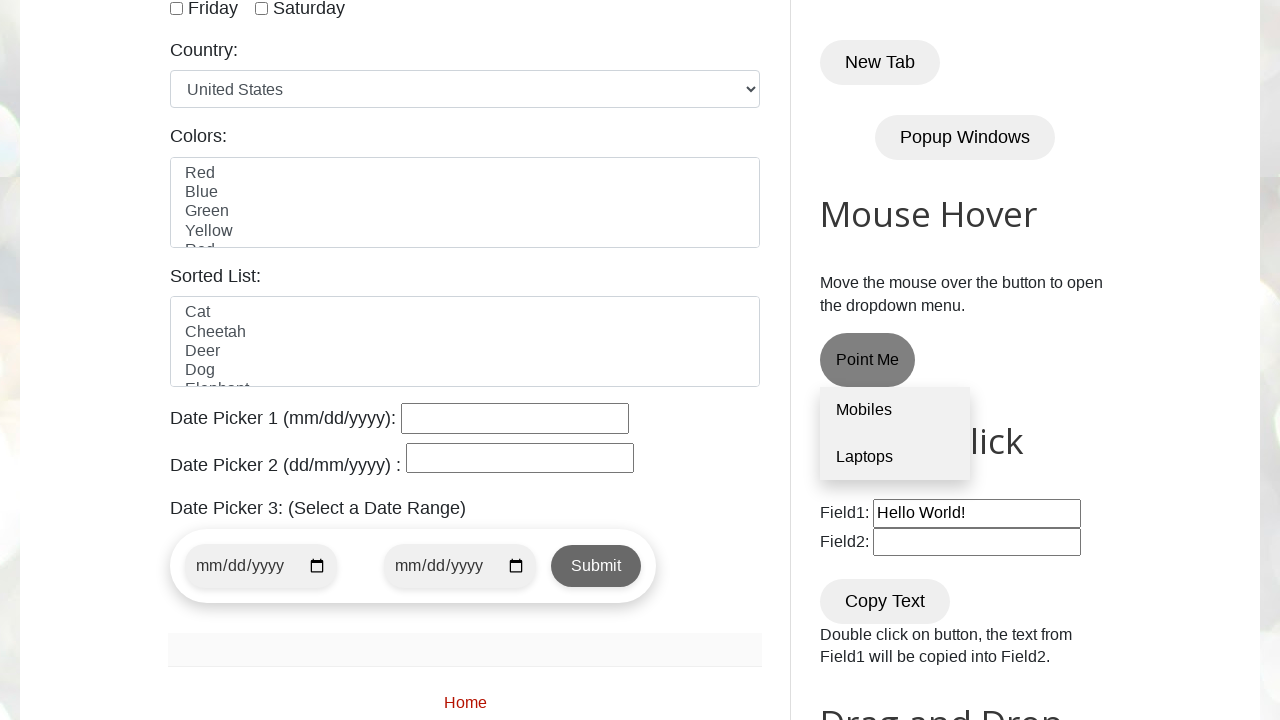

Clicked on Mobiles link from dropdown menu at (895, 411) on a:has-text('Mobiles')
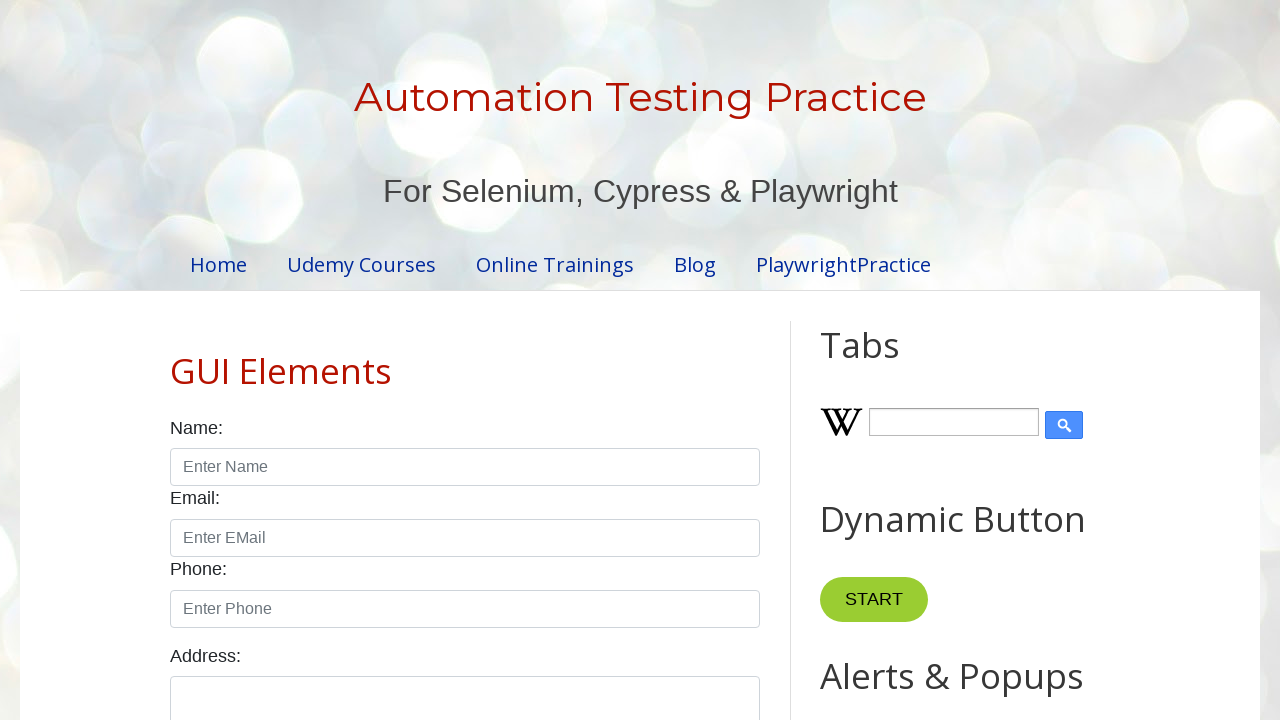

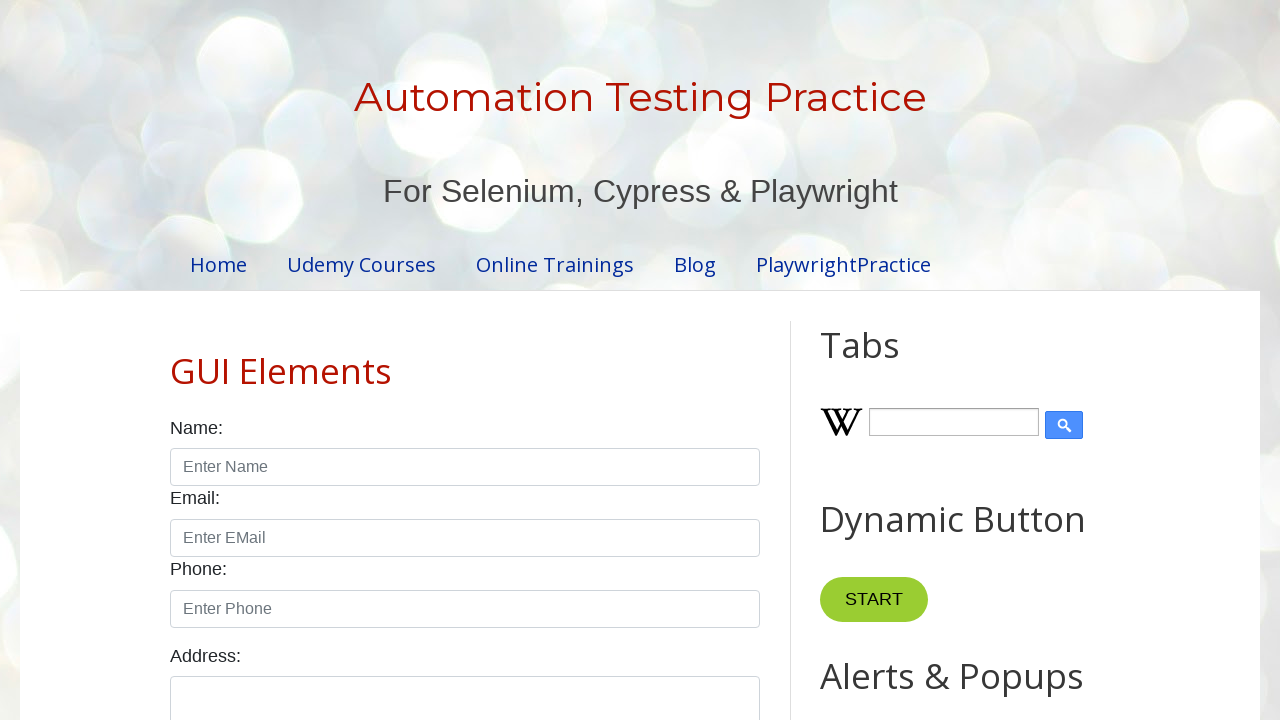